Performs a drag and drop action from the draggable element to the droppable element to demonstrate drag and drop functionality.

Starting URL: https://crossbrowsertesting.github.io/drag-and-drop

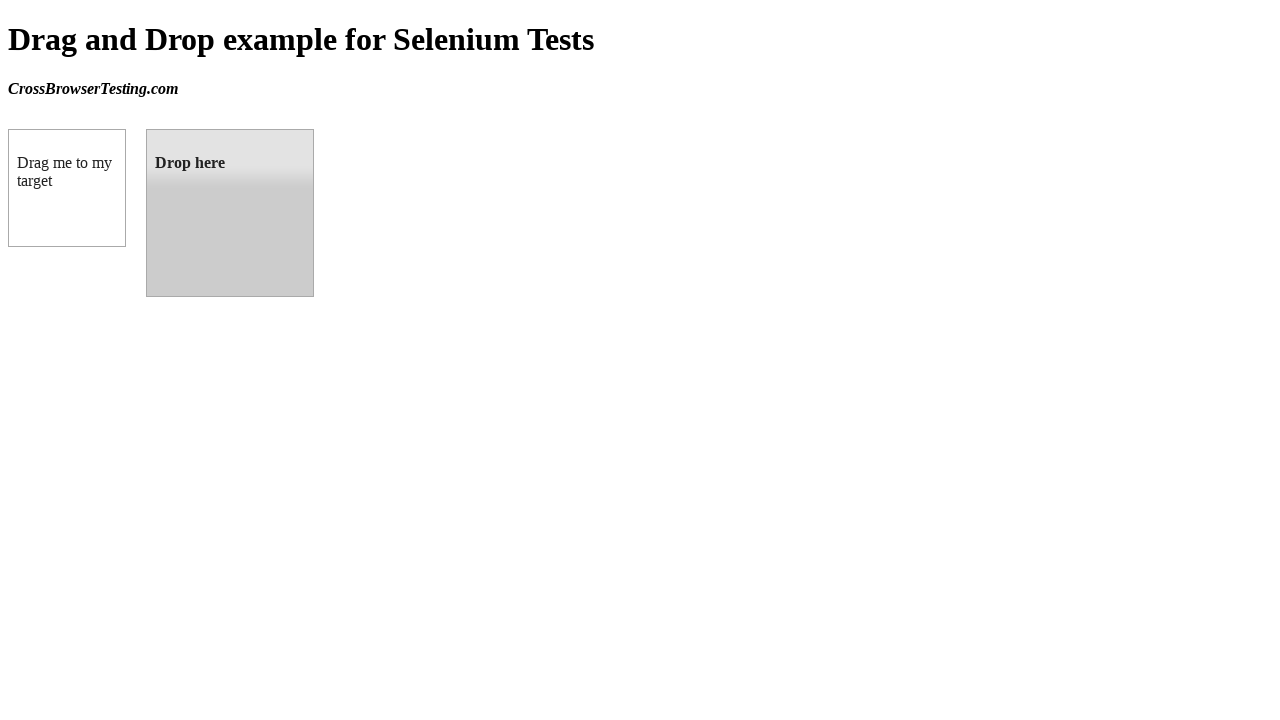

Waited for draggable element to be present
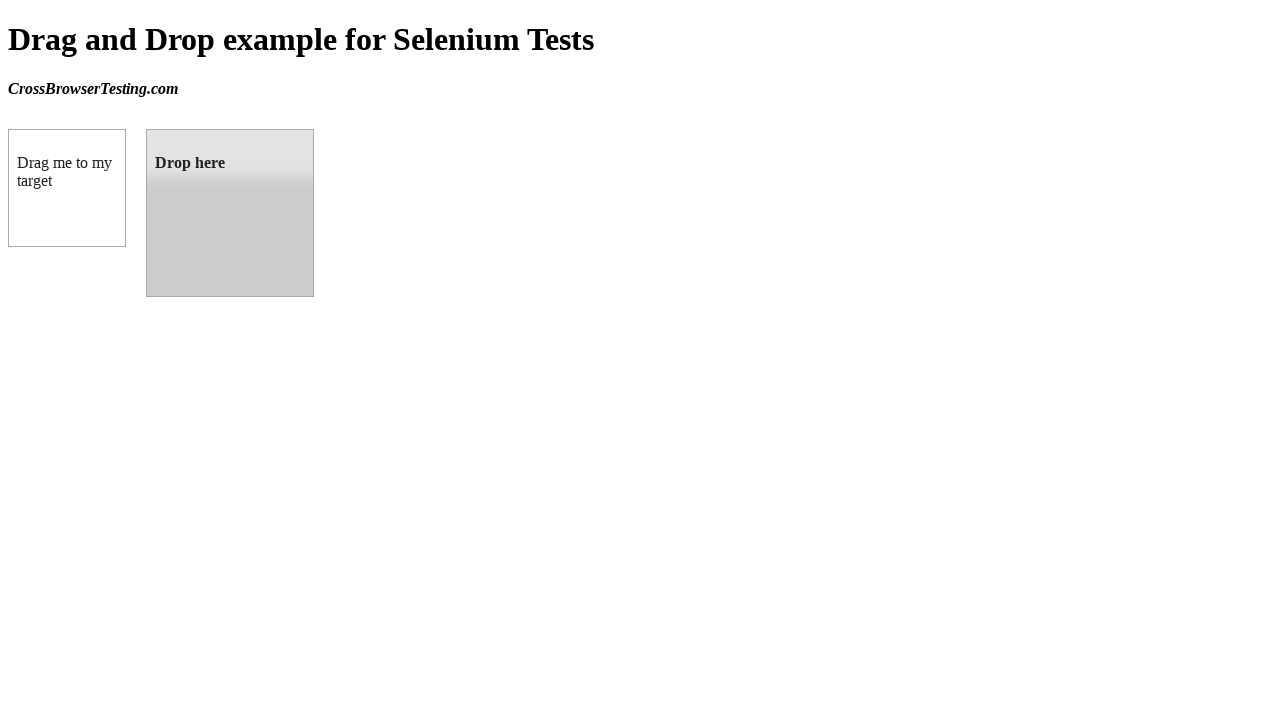

Waited for droppable element to be present
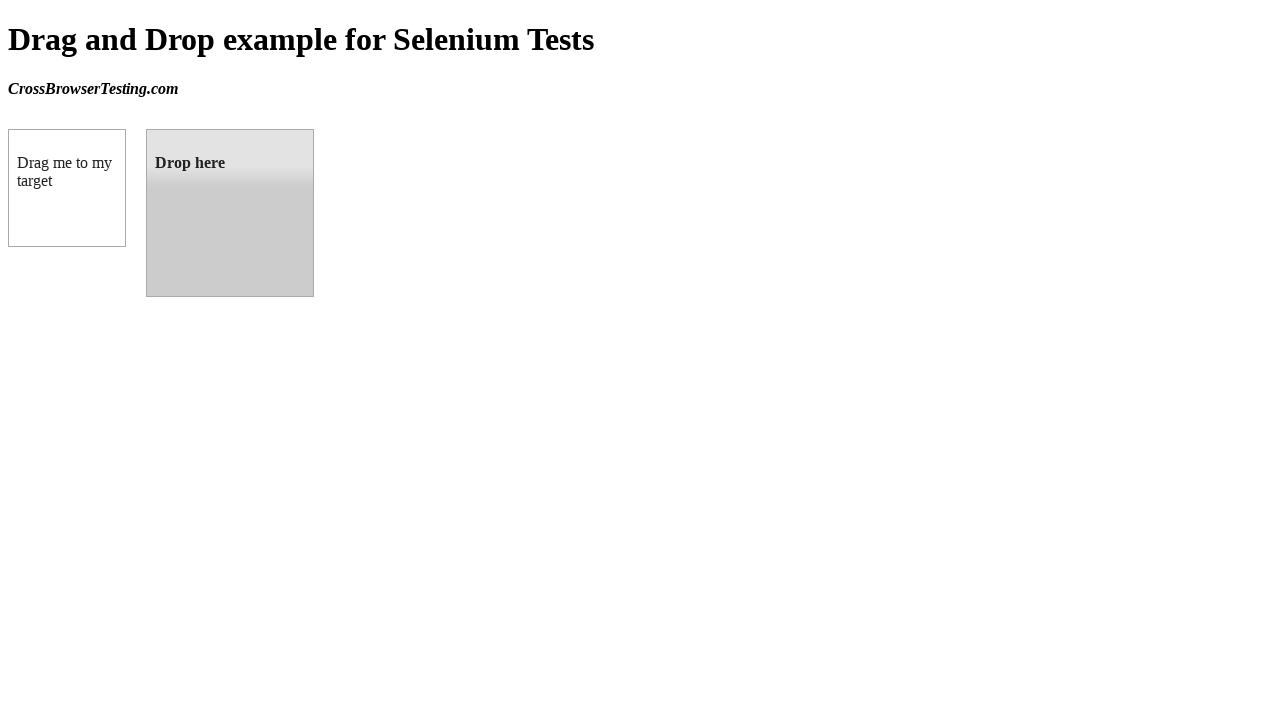

Located draggable element
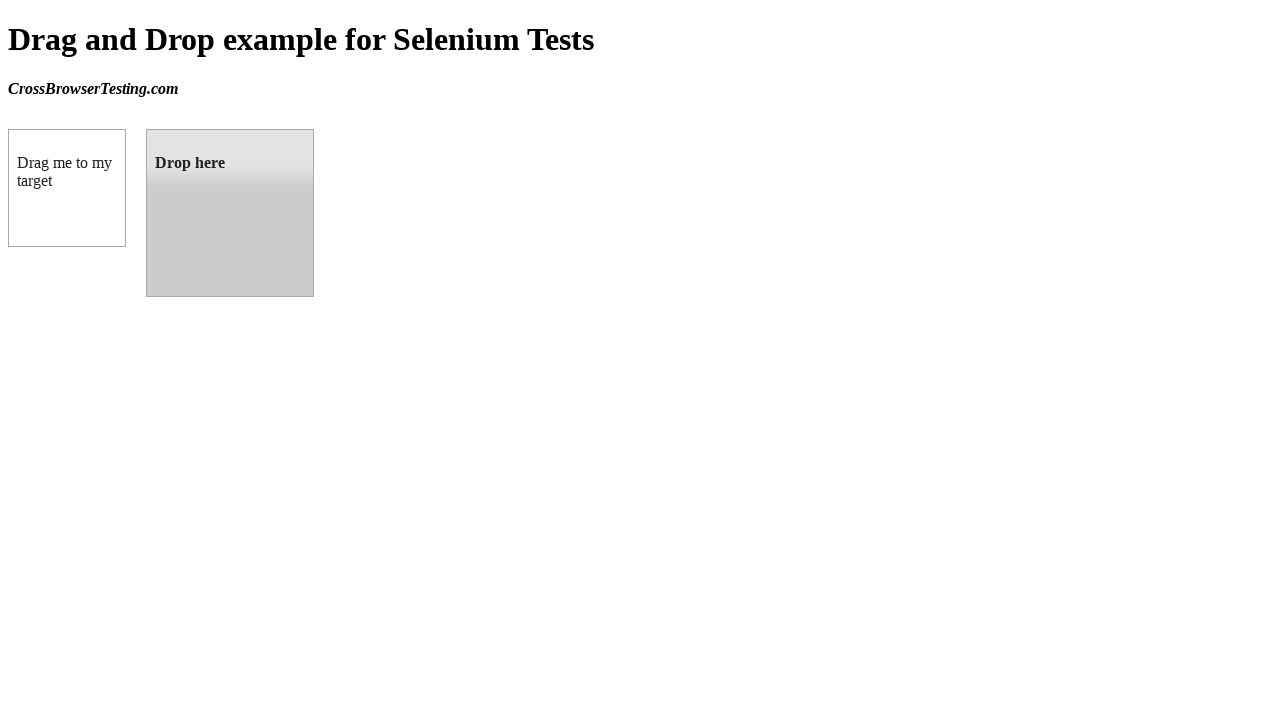

Located droppable element
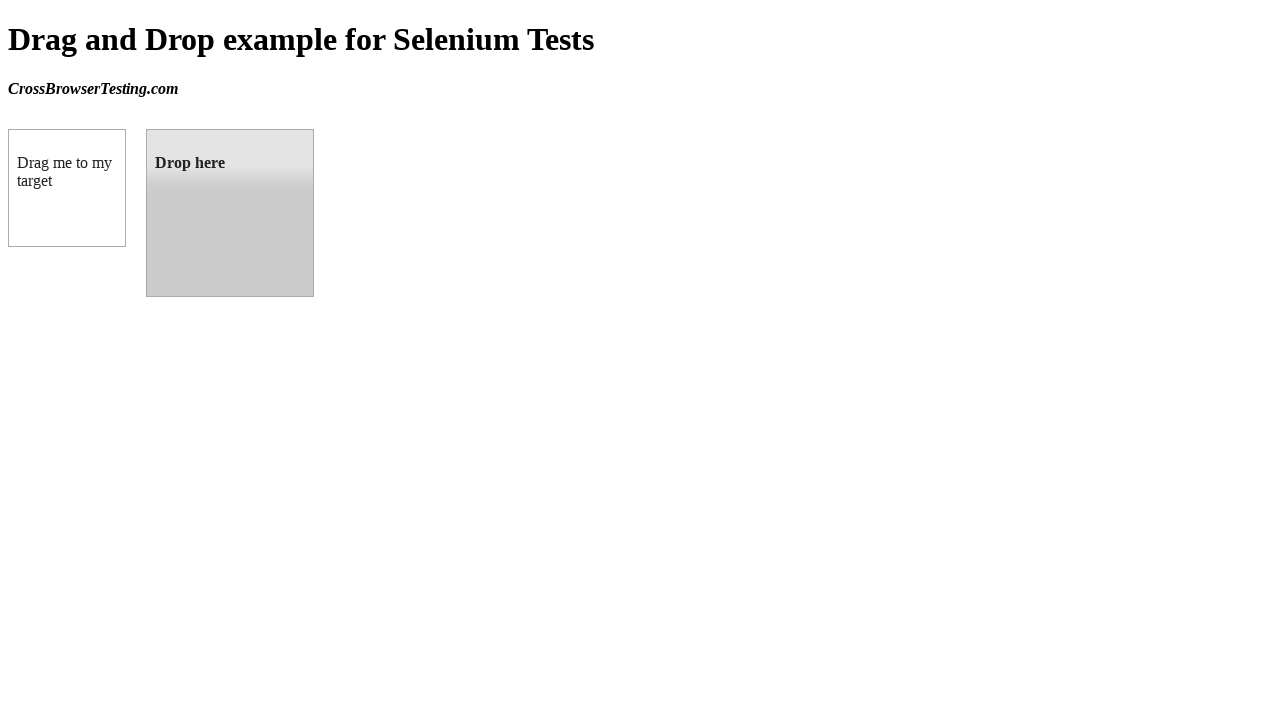

Performed drag and drop from draggable to droppable element at (230, 213)
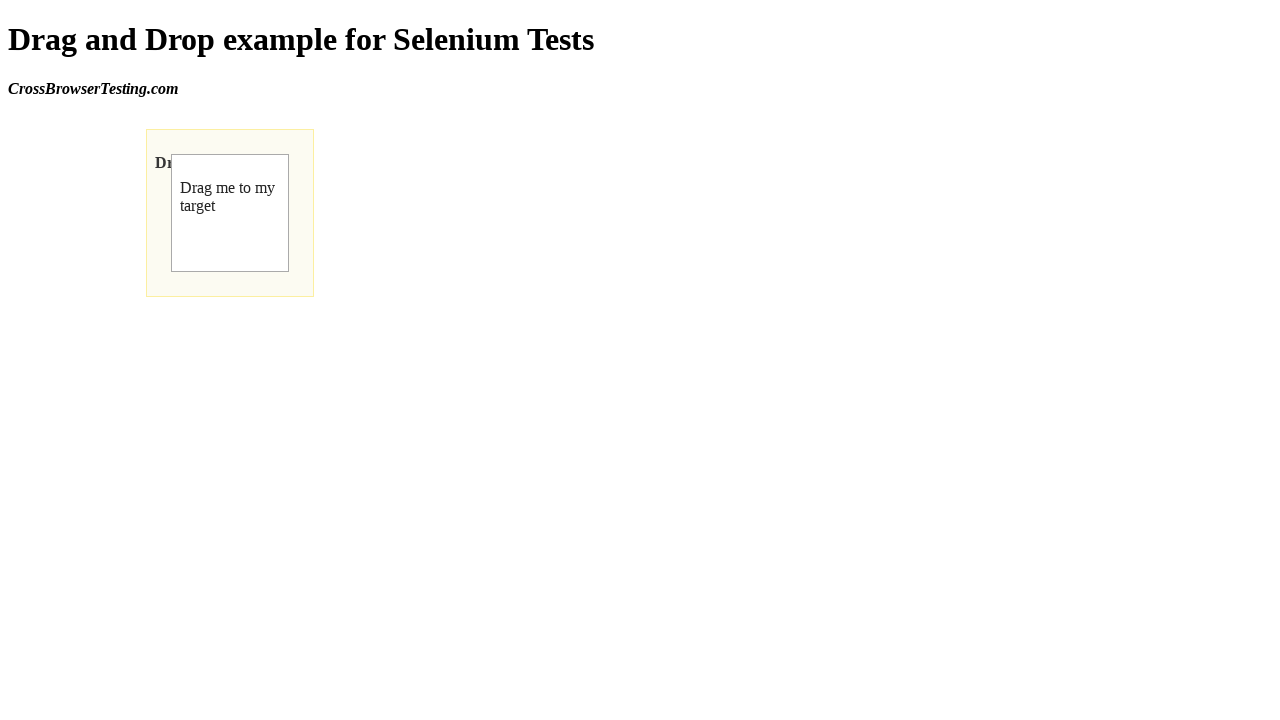

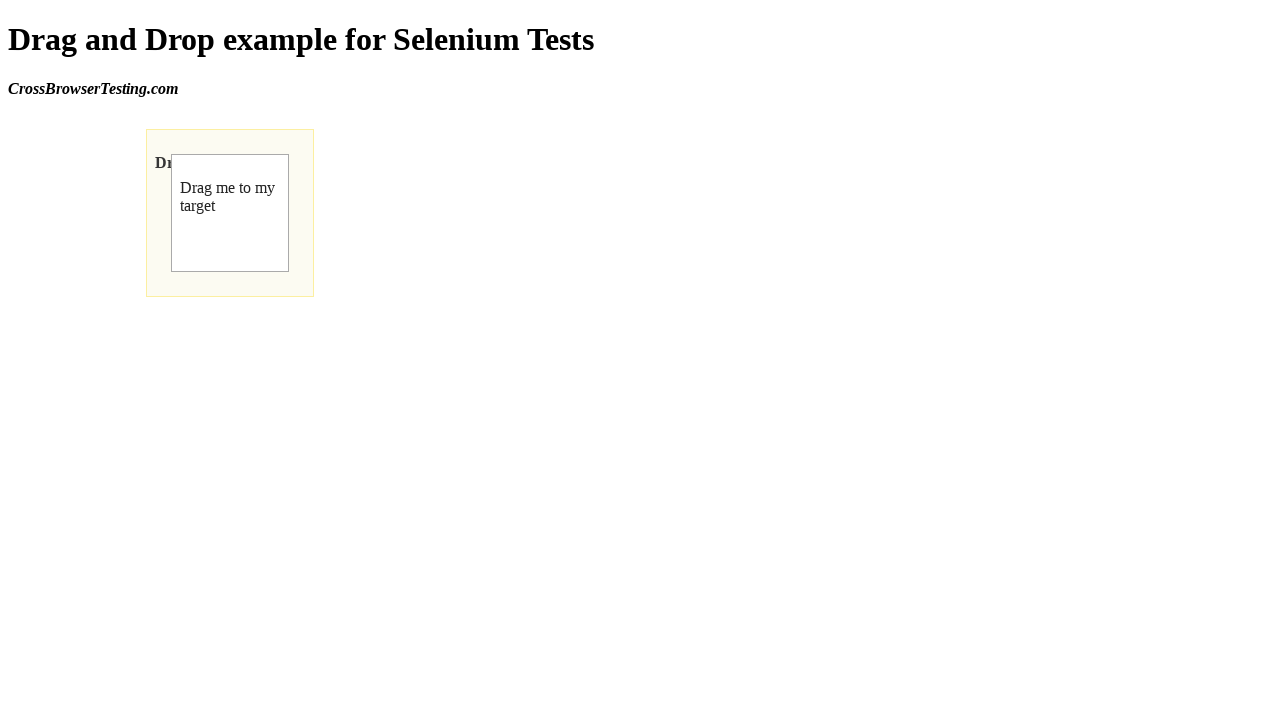